Opens GitHub homepage and verifies the page title matches the expected value

Starting URL: https://www.github.com

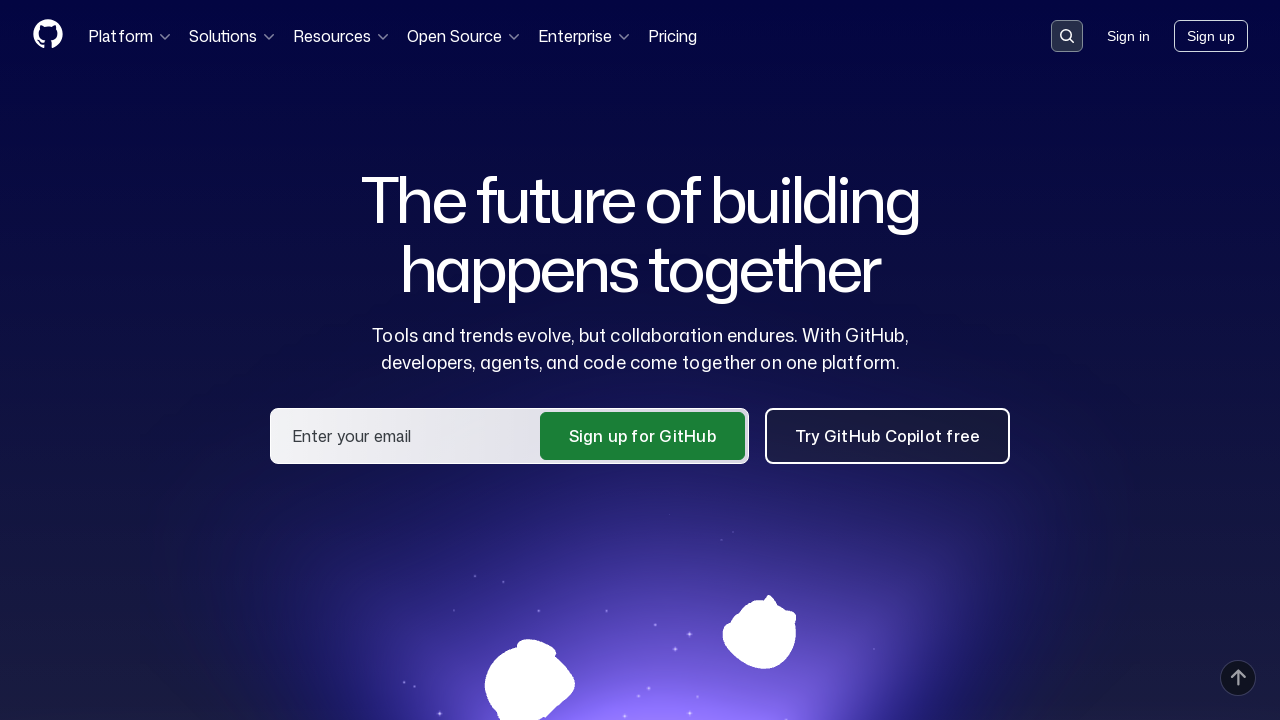

Navigated to GitHub homepage
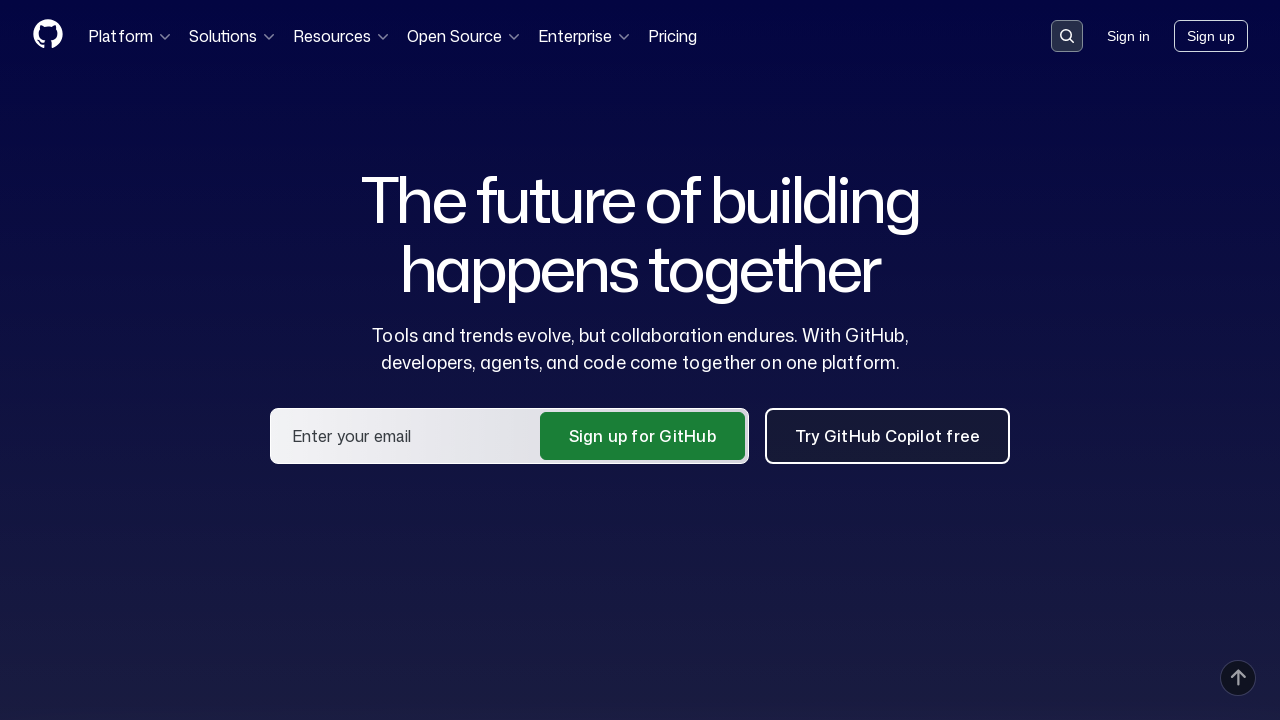

Verified page title contains 'GitHub'
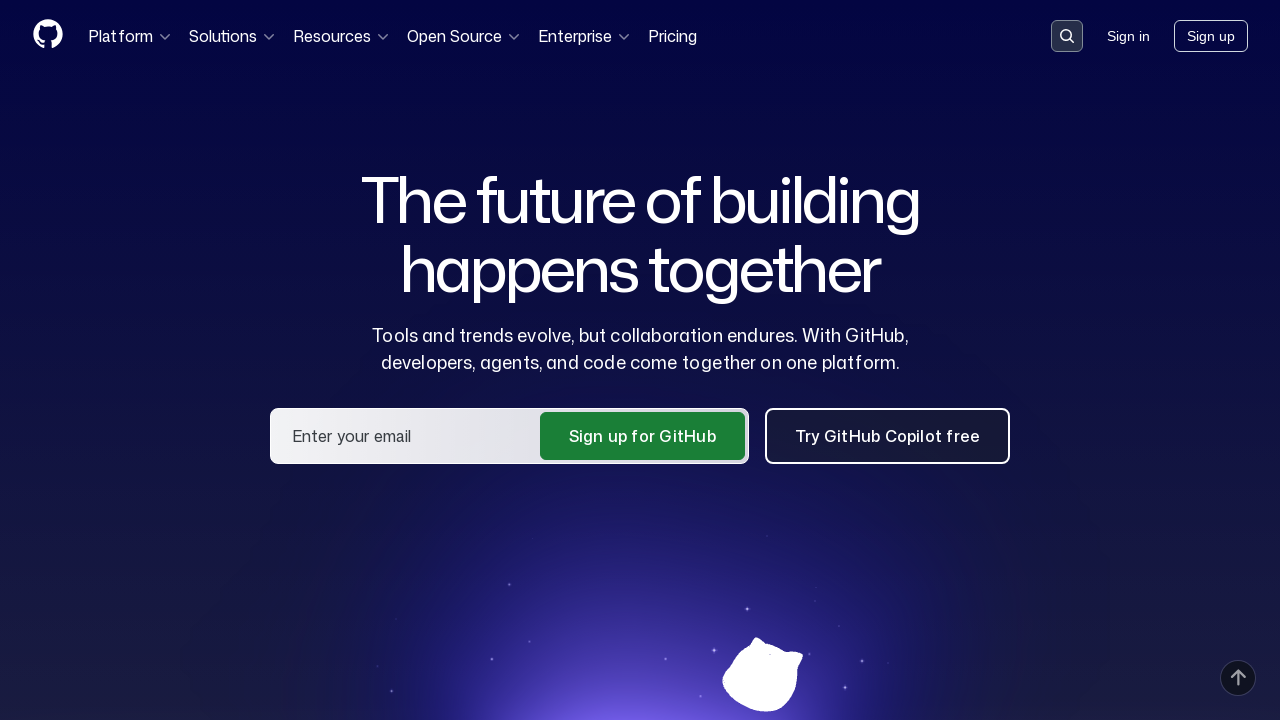

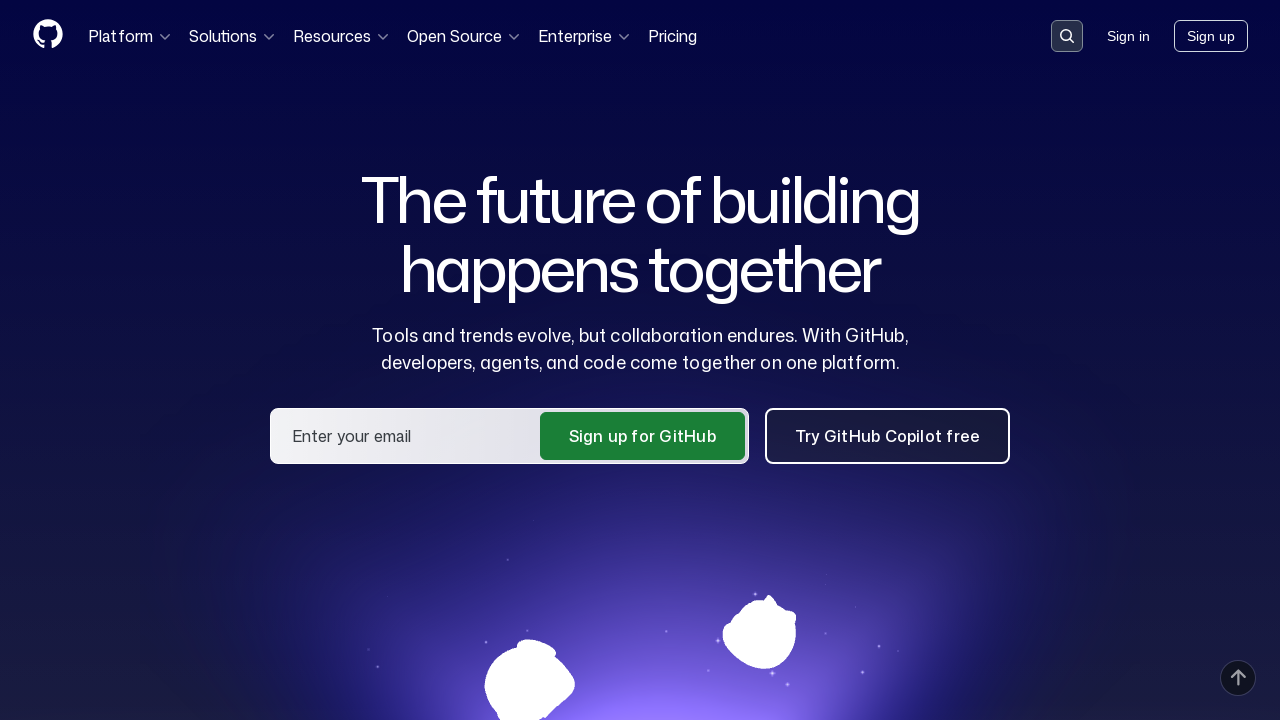